Tests clicking a teal button that triggers a confirm popup, dismisses it, and verifies the denial message

Starting URL: https://kristinek.github.io/site/examples/alerts_popups

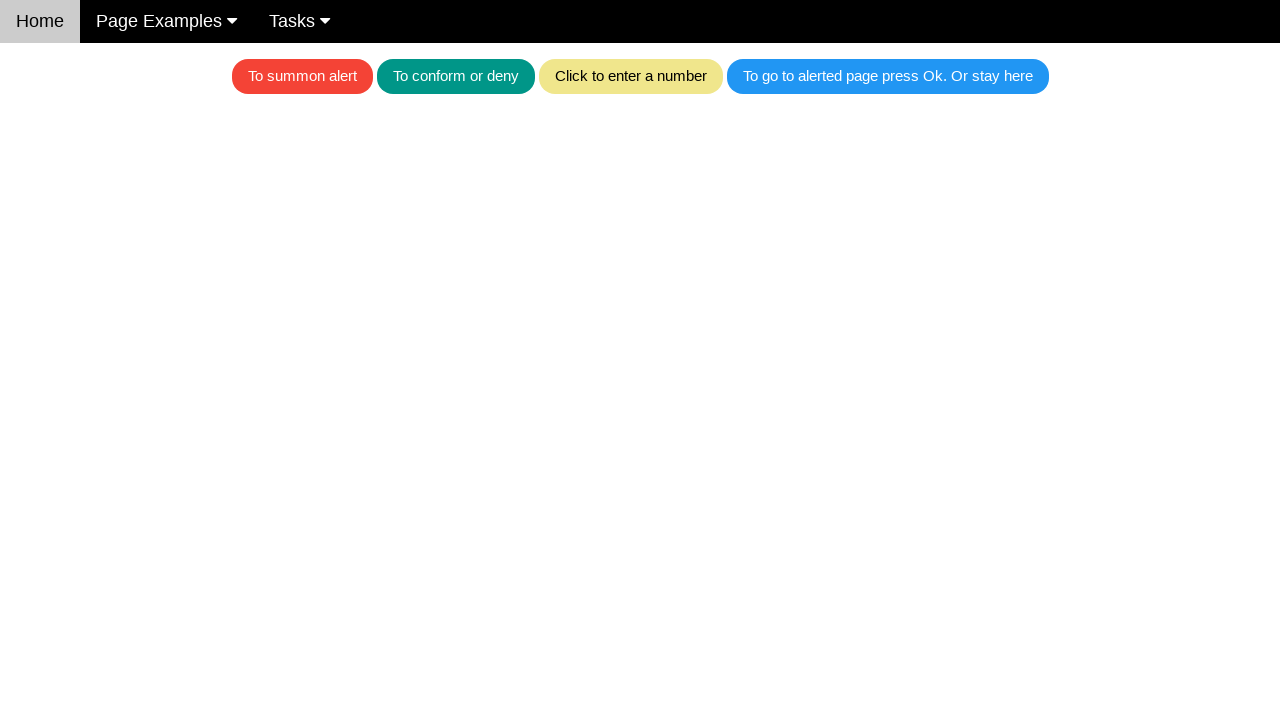

Set up dialog handler to dismiss confirm popups
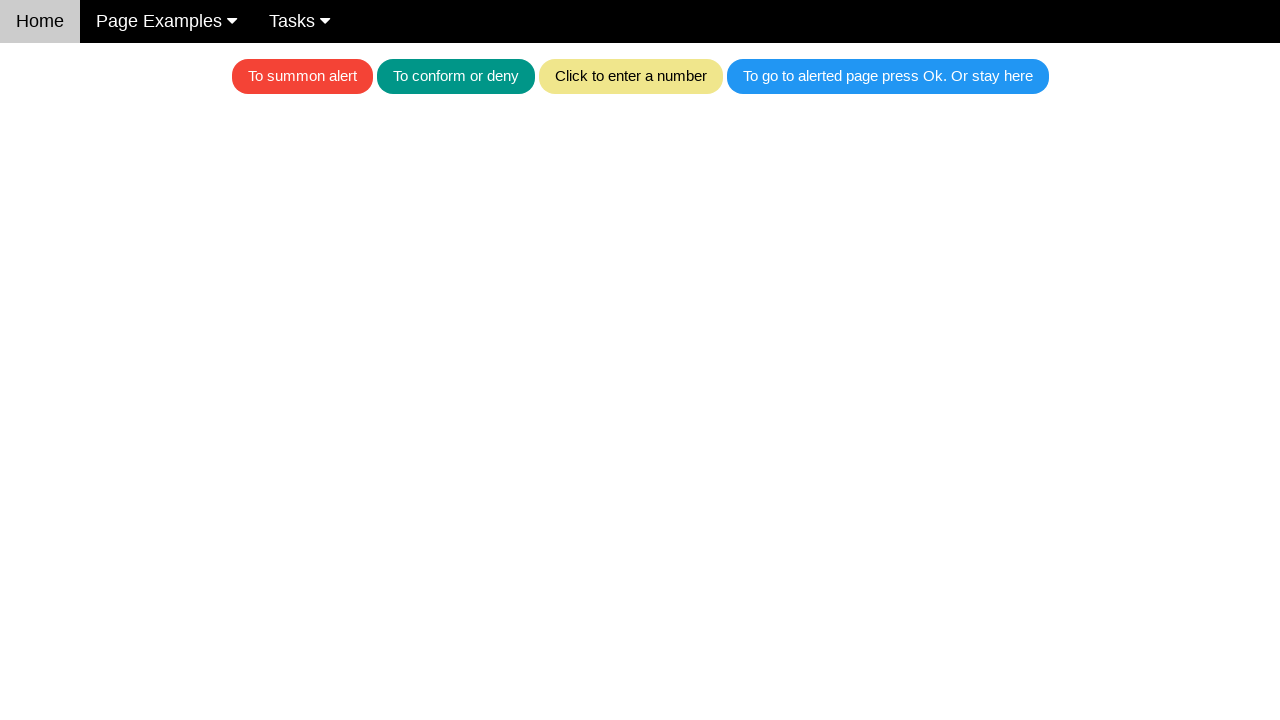

Clicked teal button to trigger confirm popup at (456, 76) on .w3-teal
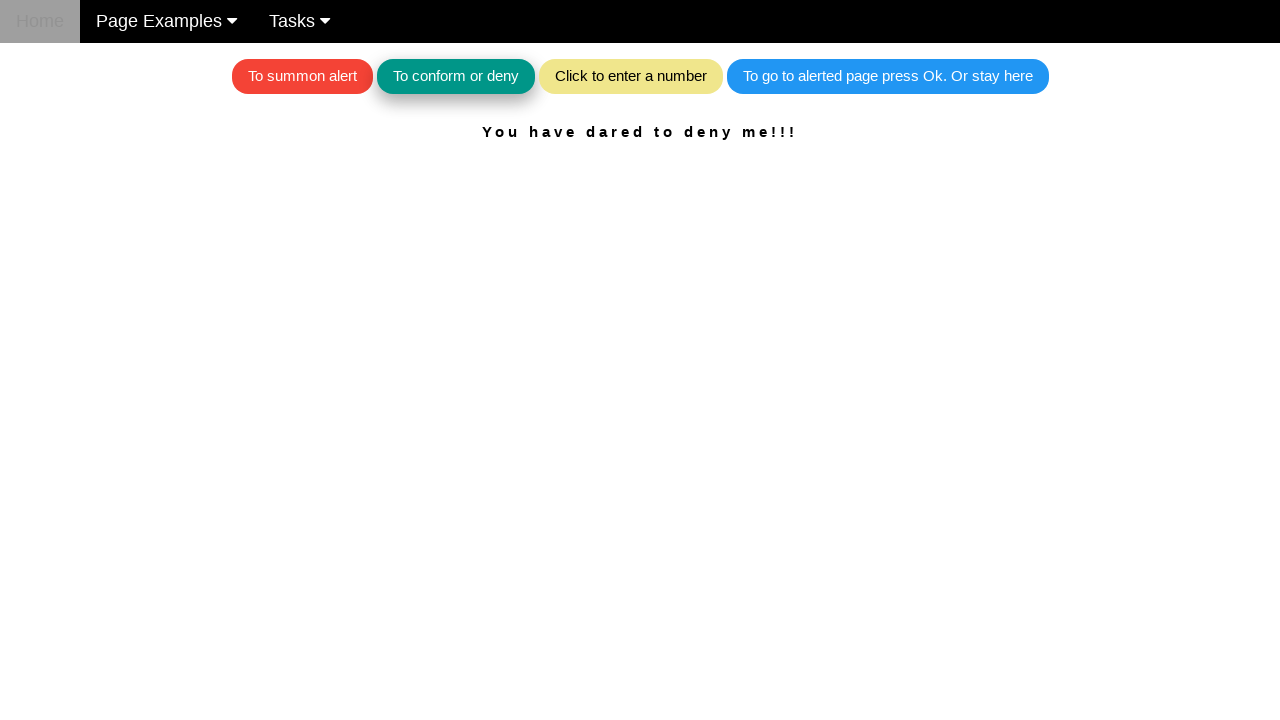

Waited for result text element to appear
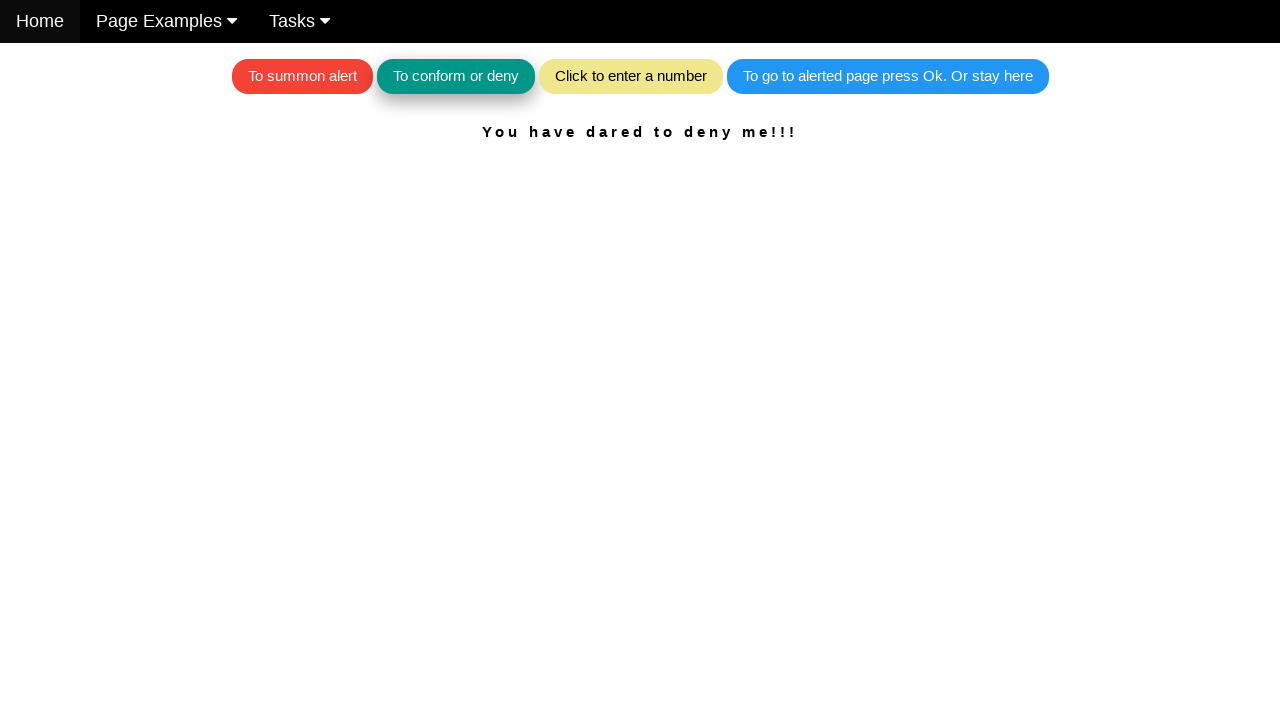

Located the result text element
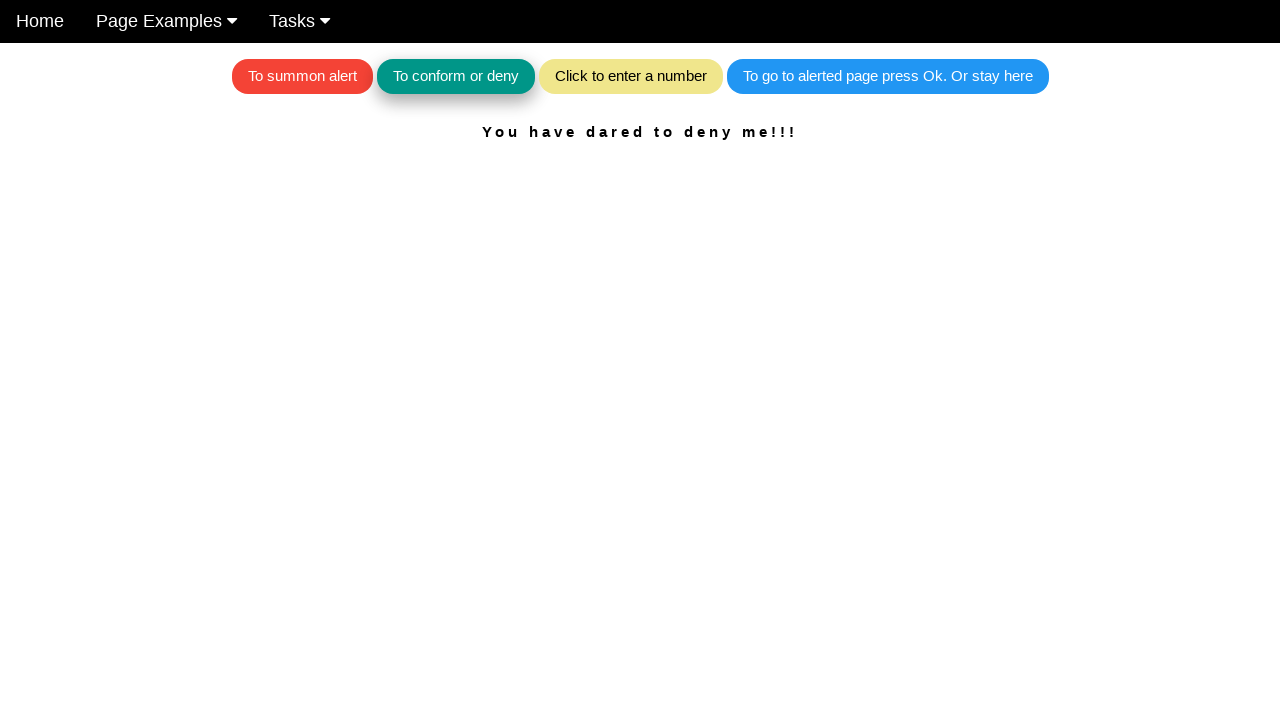

Verified denial message 'You have dared to deny me!!!'
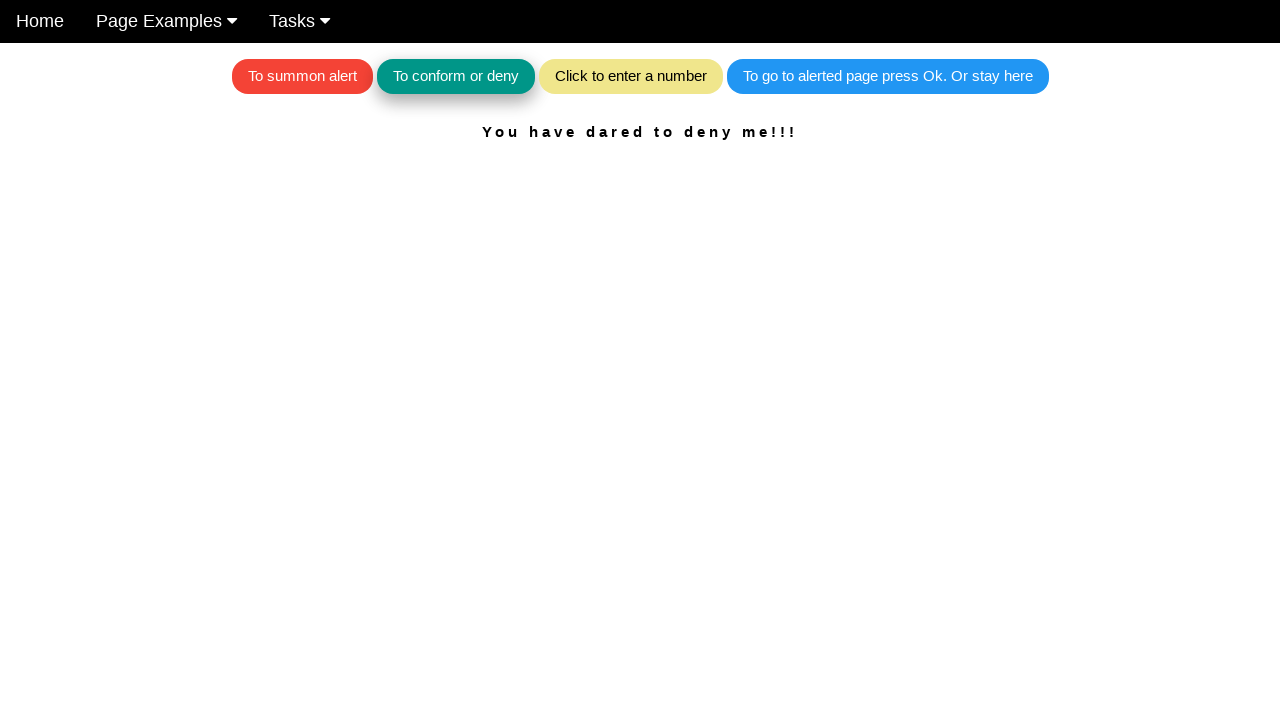

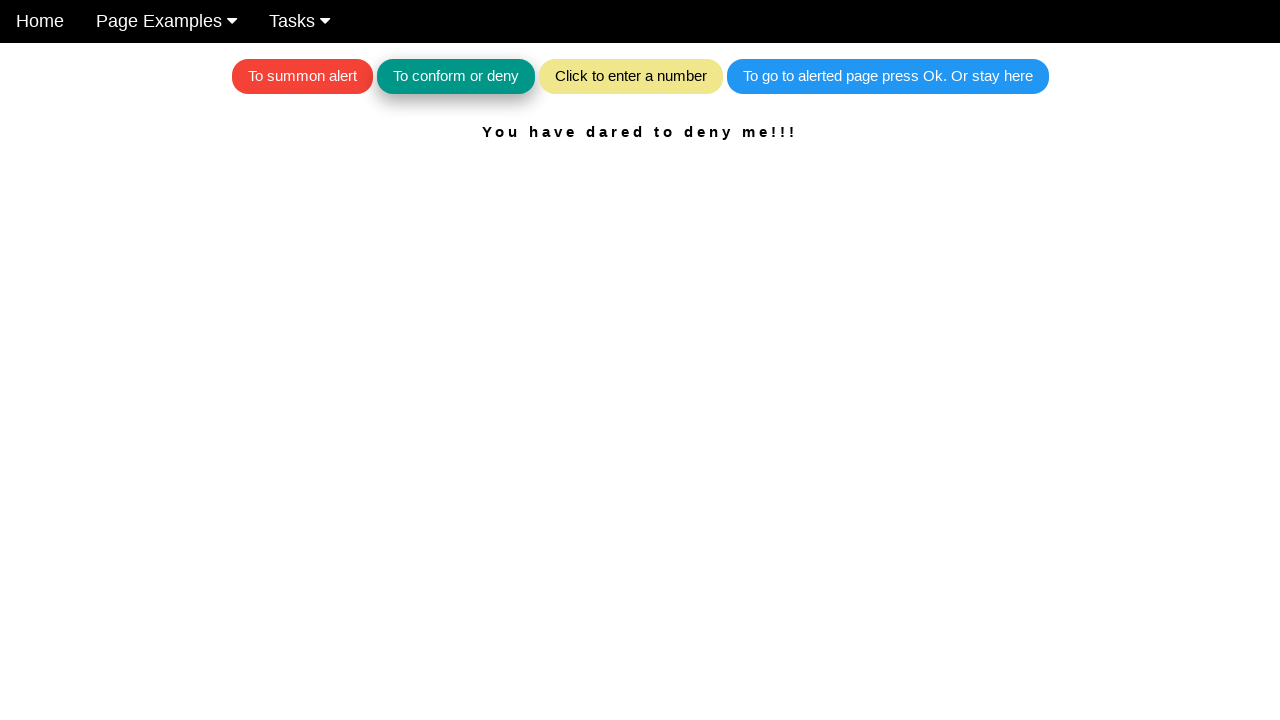